Tests scrolling functionality on a page by scrolling the window and a table, then validates that the sum of values in a table column matches the displayed total

Starting URL: https://rahulshettyacademy.com/AutomationPractice/

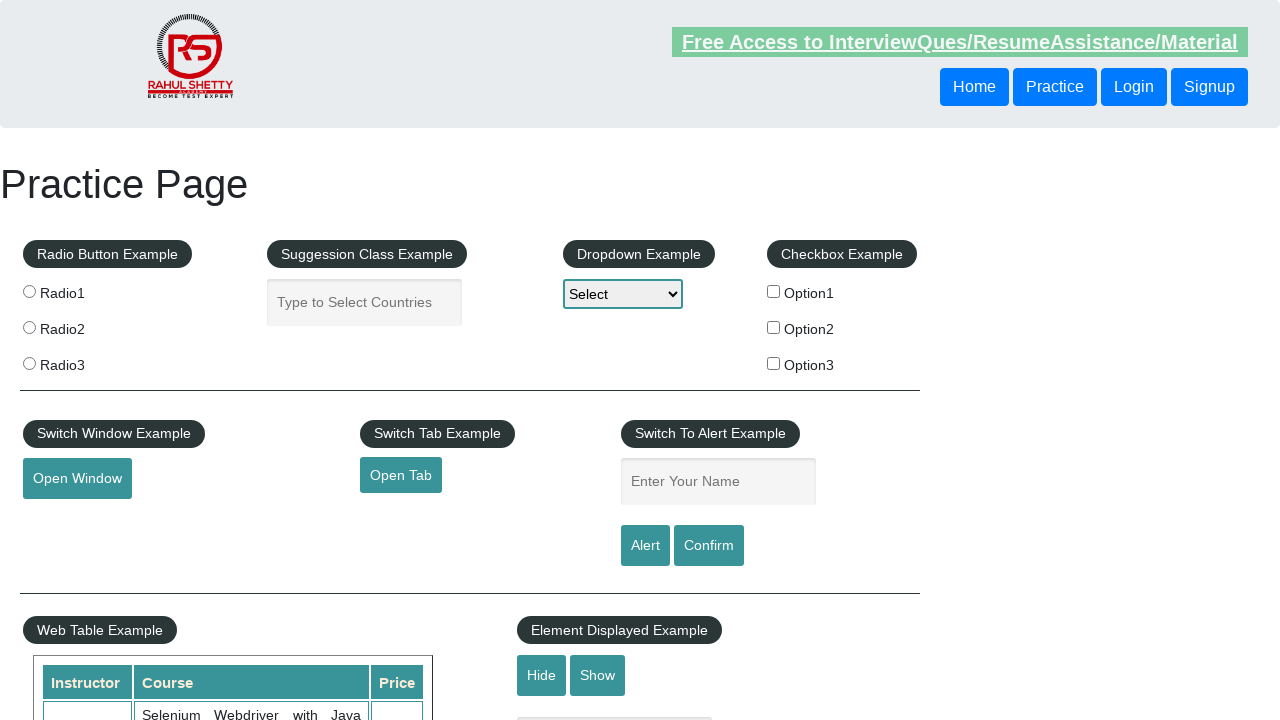

Scrolled window down by 500 pixels
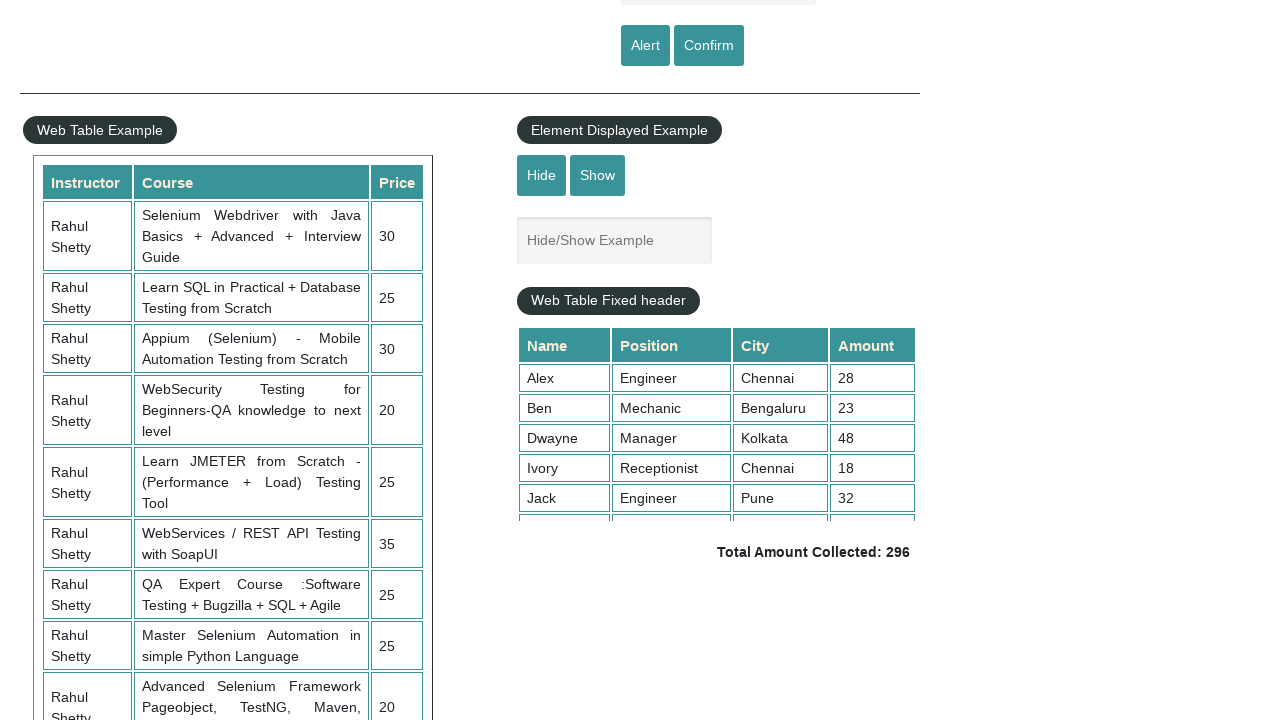

Waited 2 seconds for scroll to complete
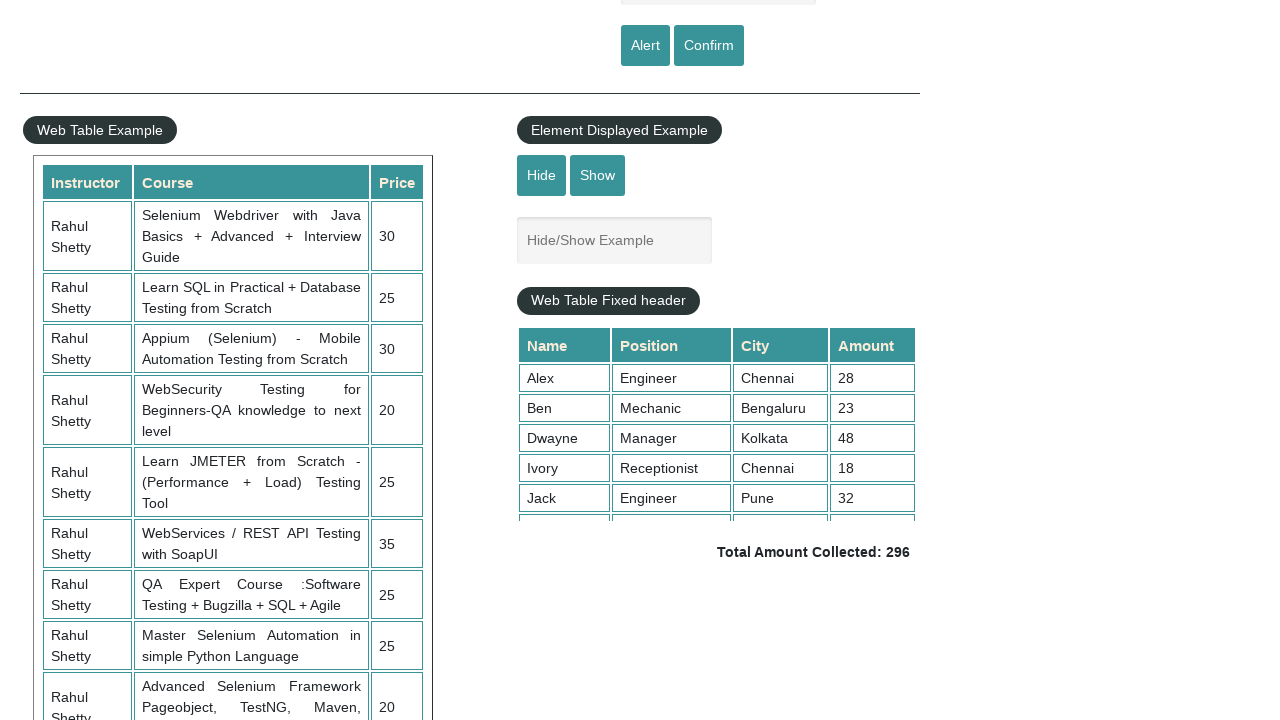

Scrolled table element by 5000 pixels
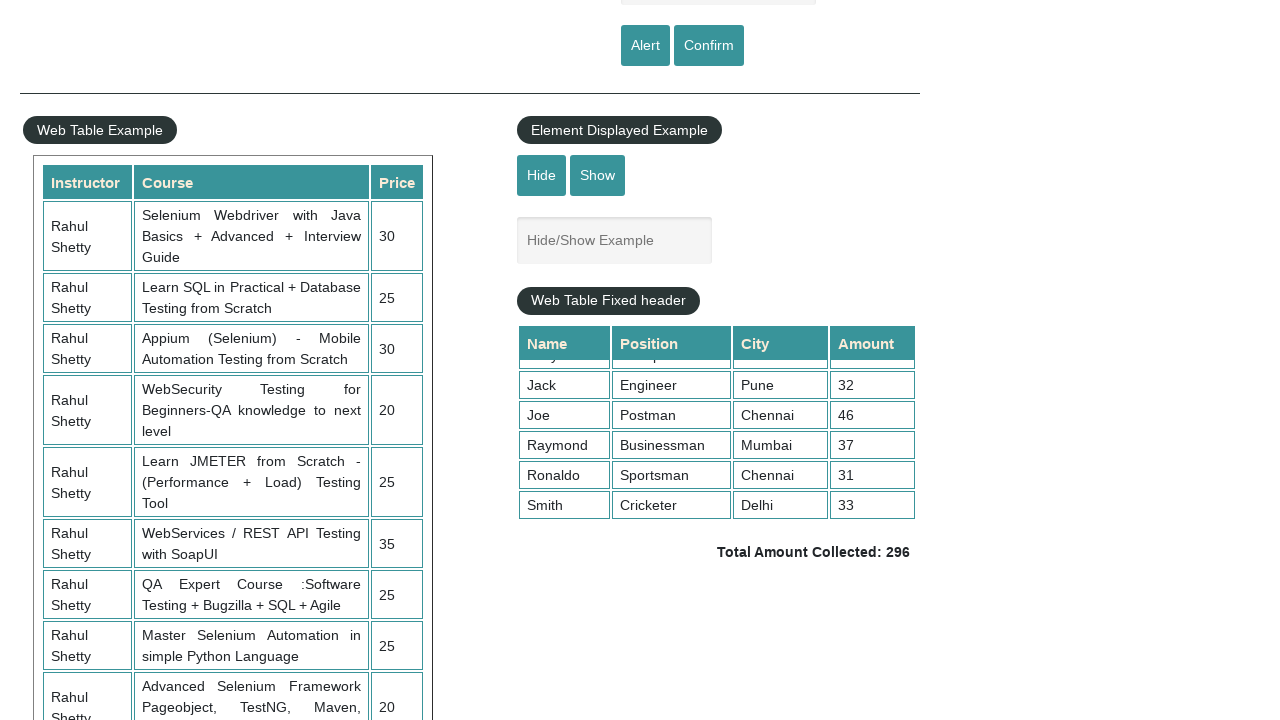

Retrieved 9 values from 4th column of table
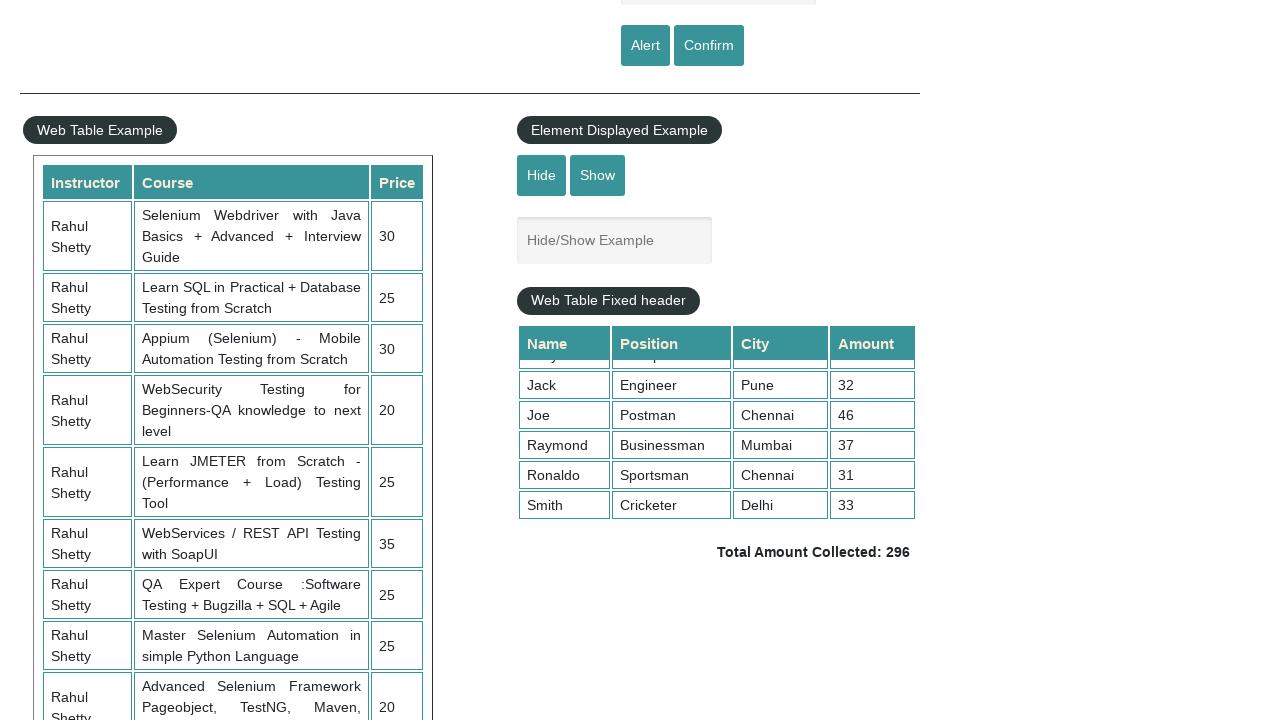

Calculated sum of table column values: 296
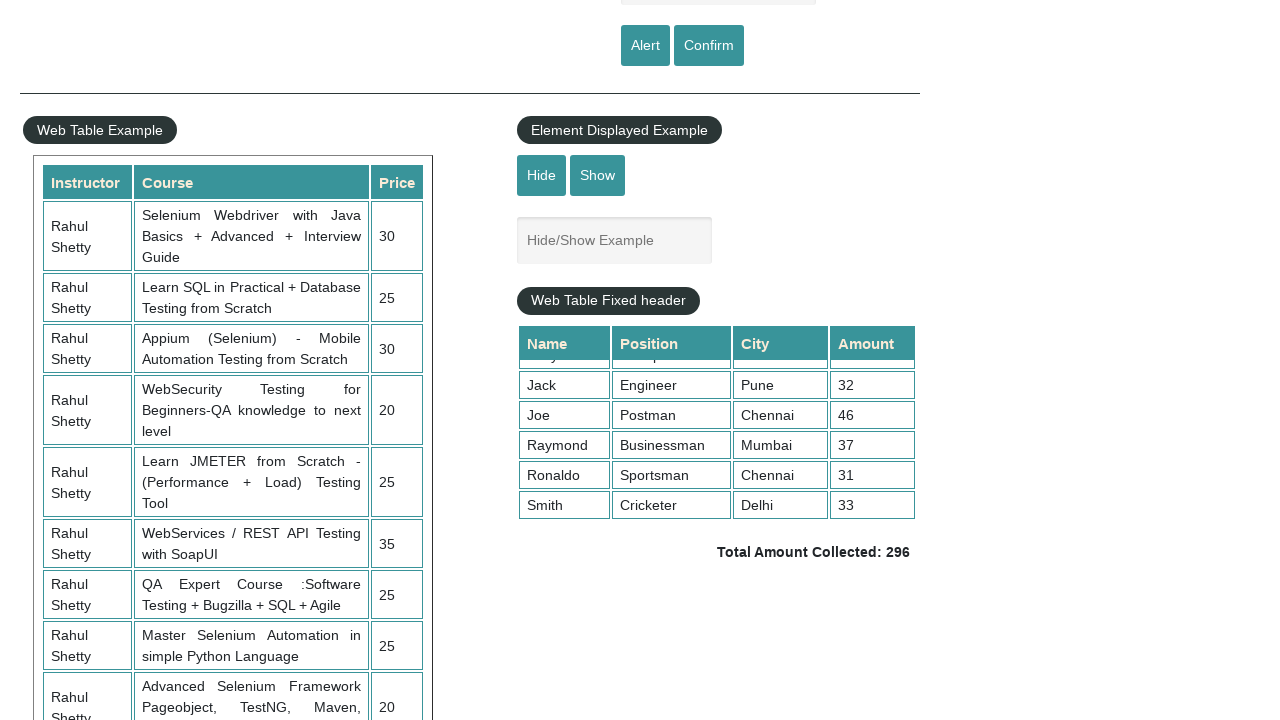

Retrieved total amount text from page:  Total Amount Collected: 296 
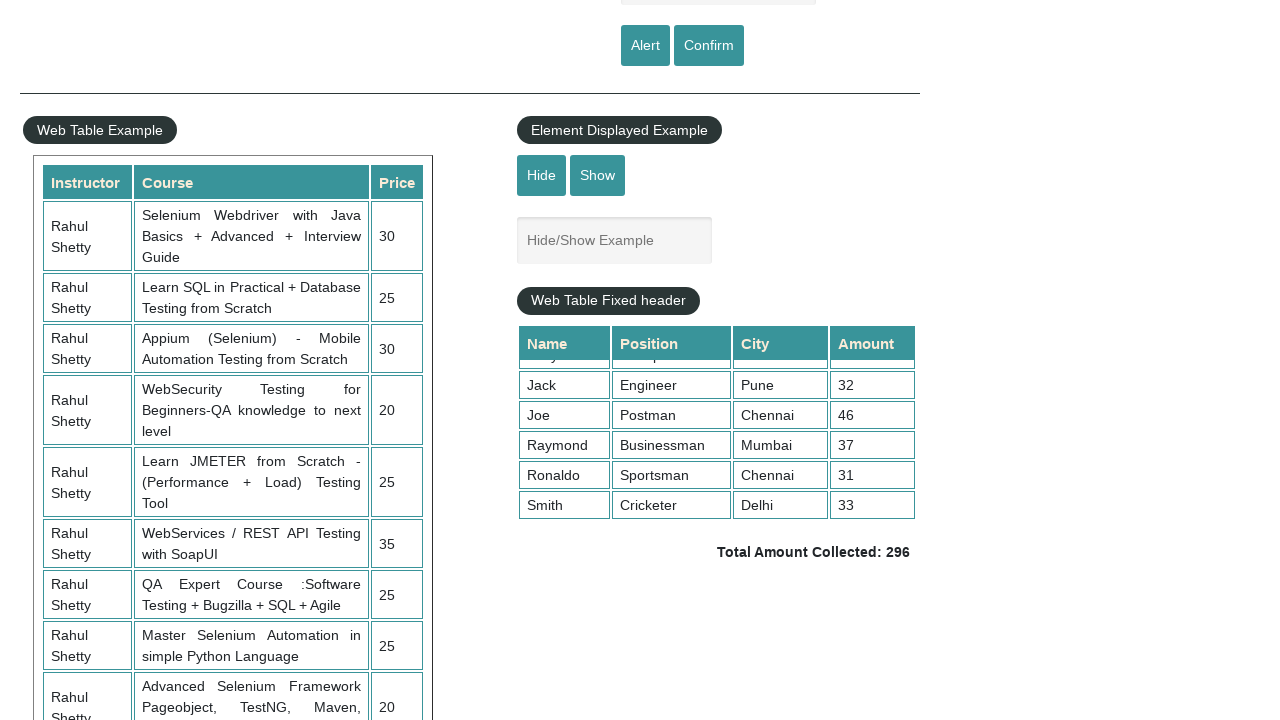

Extracted total value from text: 296
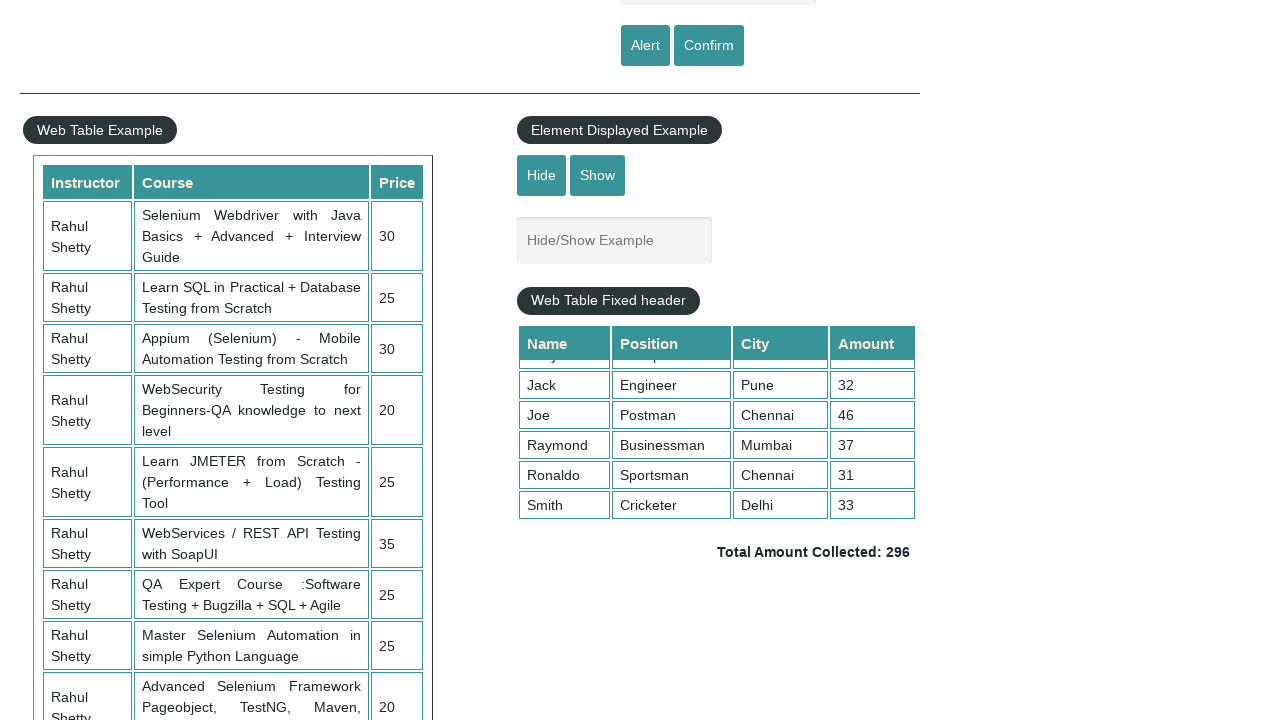

Assertion passed: calculated sum (296) matches displayed total (296)
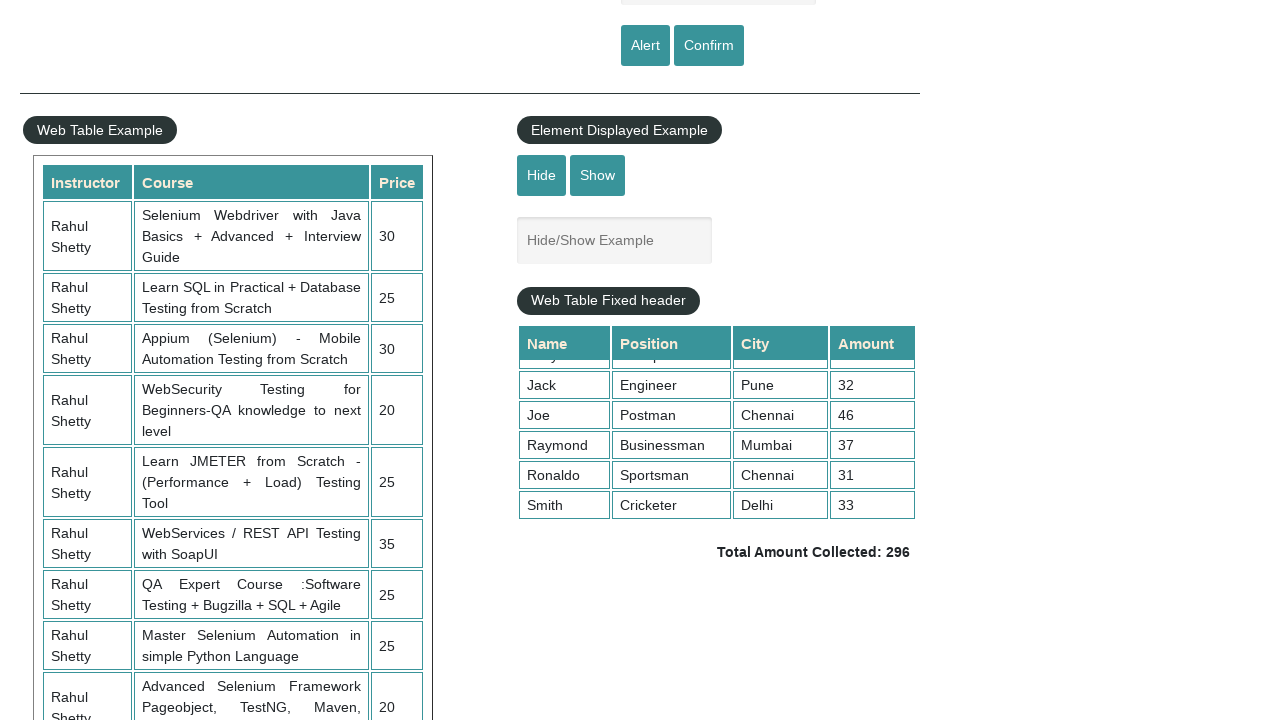

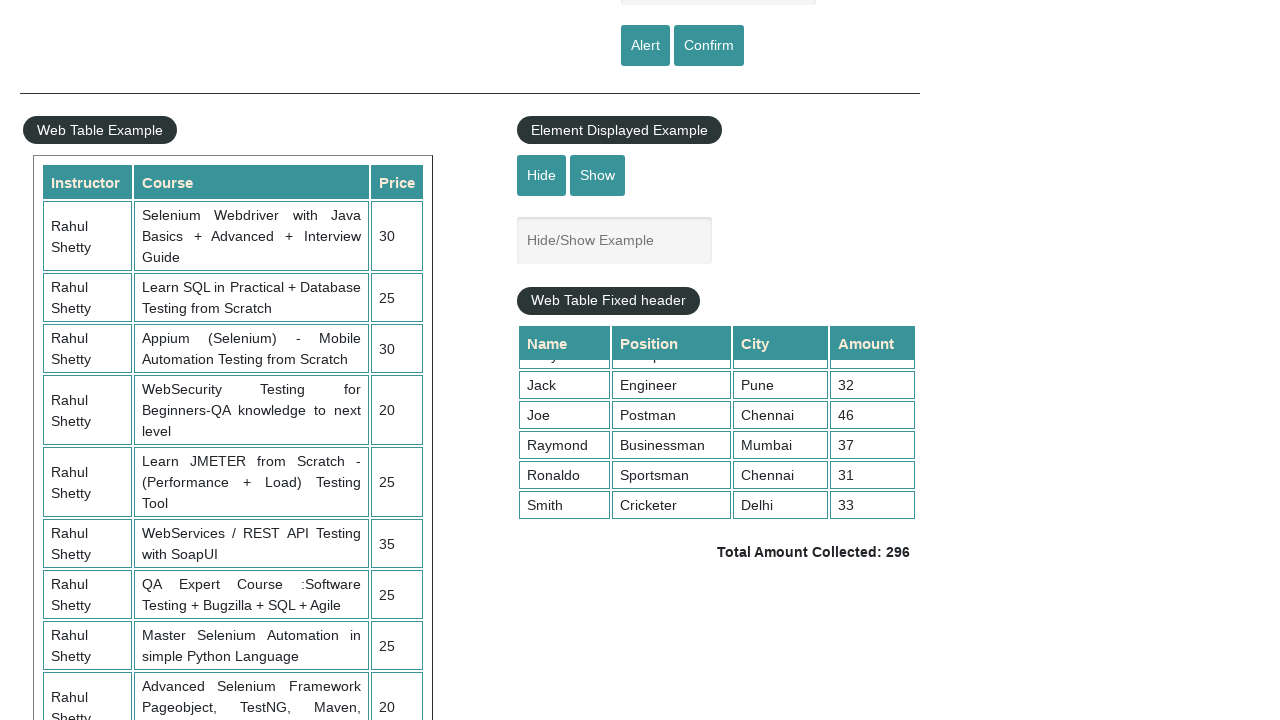